Tests double-click functionality by performing a double-click action on a button and verifying the button is displayed

Starting URL: https://demoqa.com/buttons

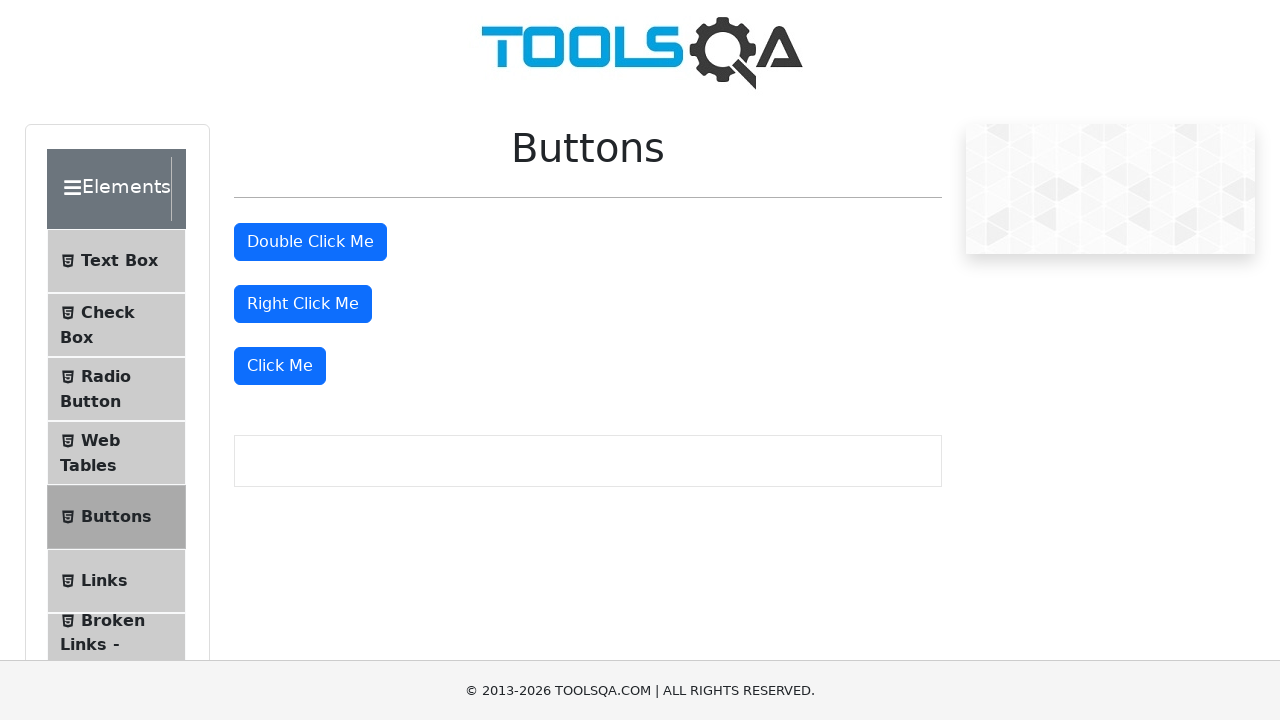

Performed double-click action on the double click button at (310, 242) on #doubleClickBtn
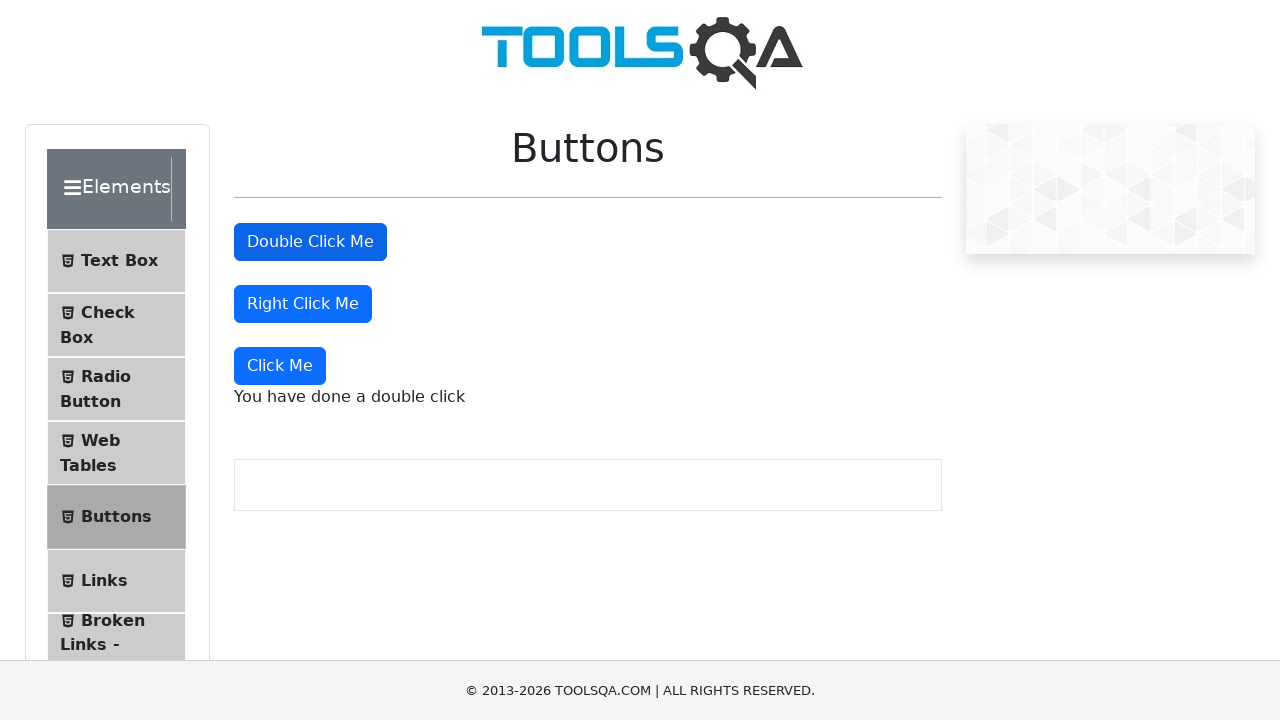

Verified that the button is still displayed after double-click
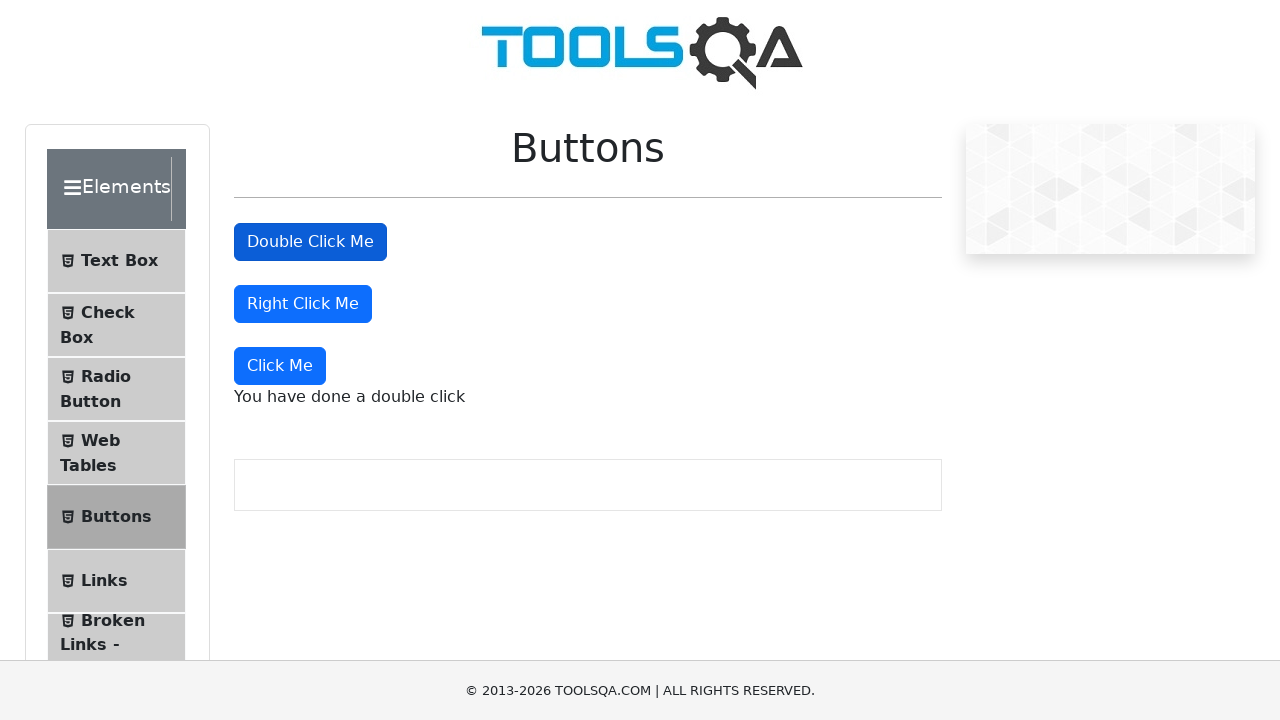

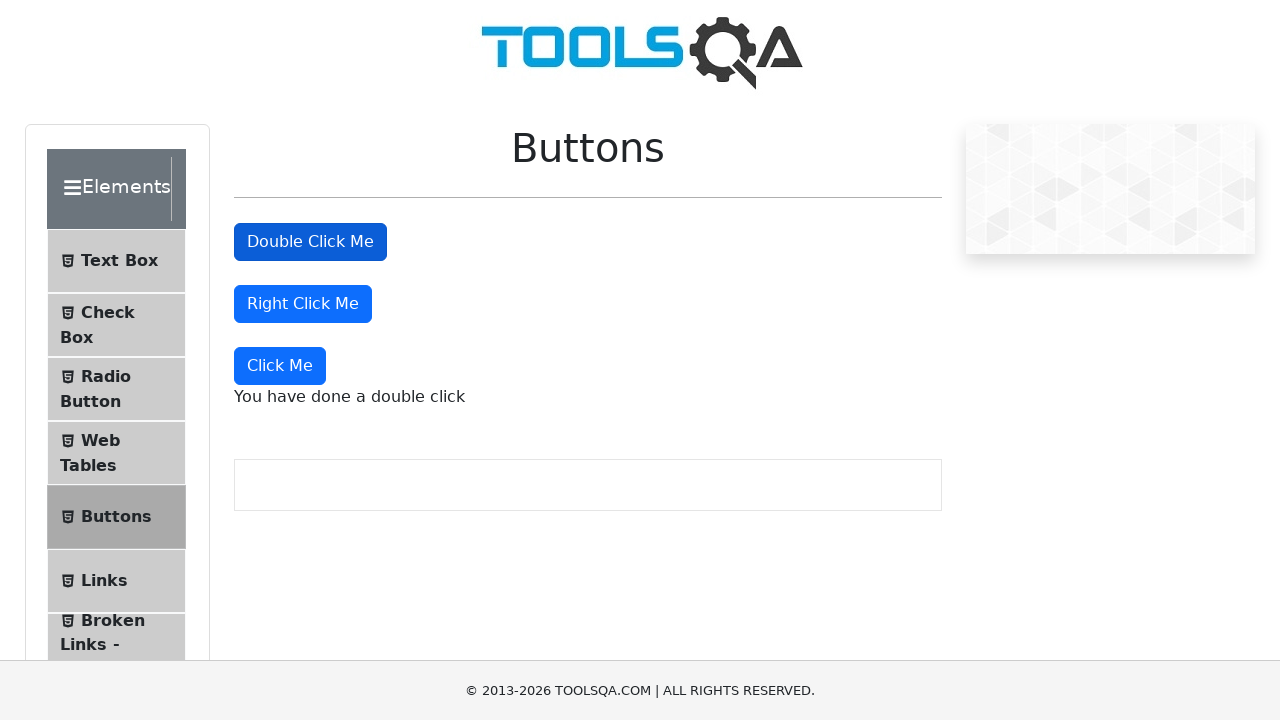